Tests user registration flow on ParaBank by navigating to the registration page, filling in all required personal information fields, and submitting the registration form

Starting URL: https://parabank.parasoft.com

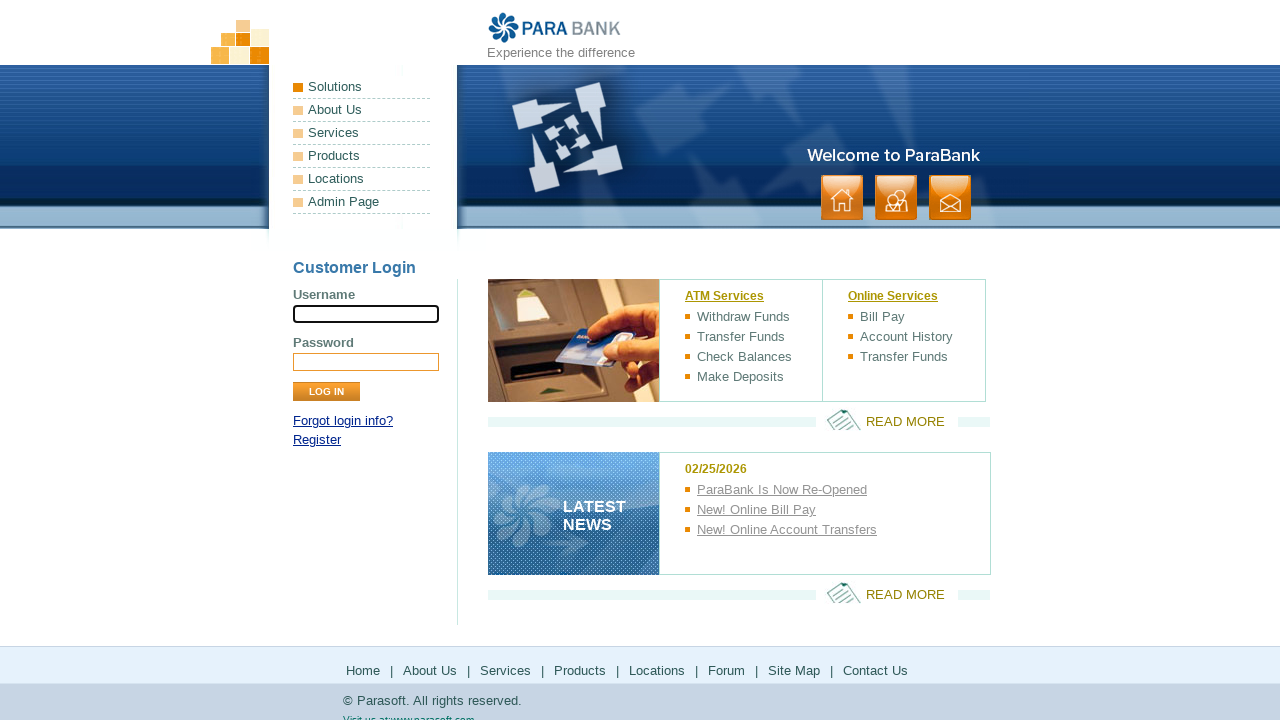

Clicked Register link to navigate to registration page at (317, 440) on xpath=//a[text()='Register']
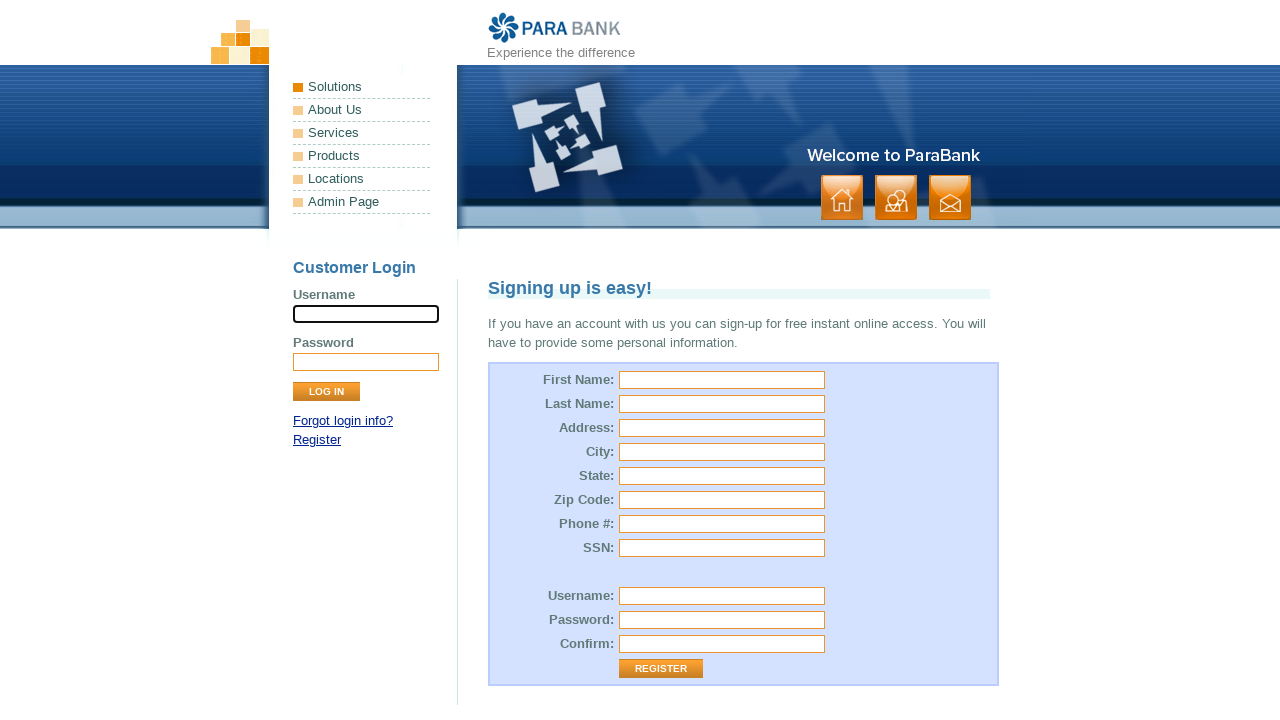

Filled first name field with 'John' on input[name='customer.firstName']
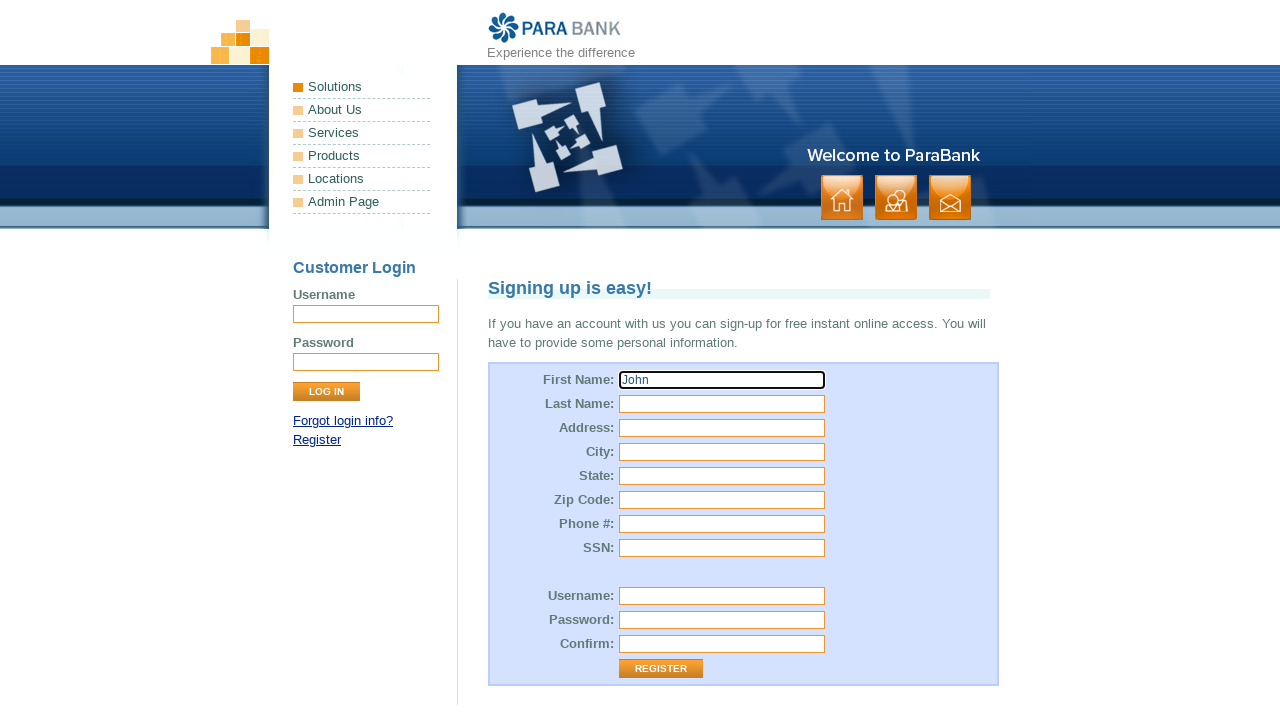

Filled last name field with 'Smith' on input[name='customer.lastName']
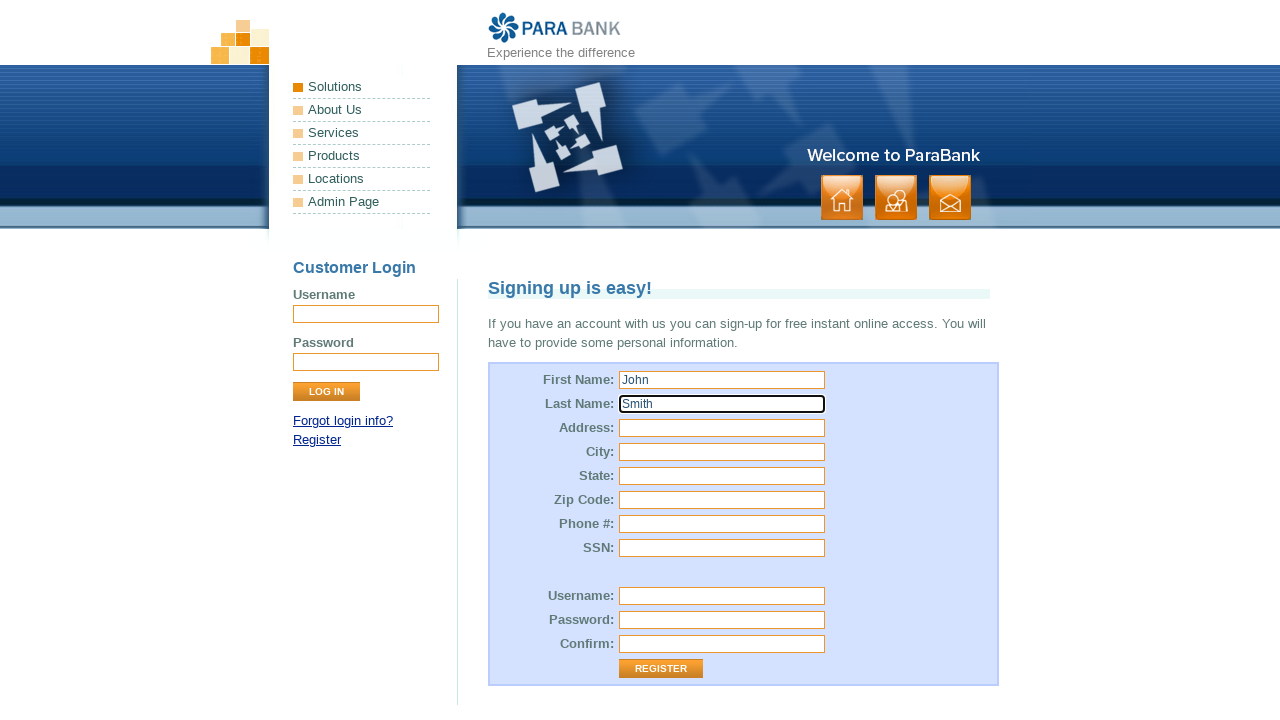

Filled street address field with '123 Main Street' on input[name='customer.address.street']
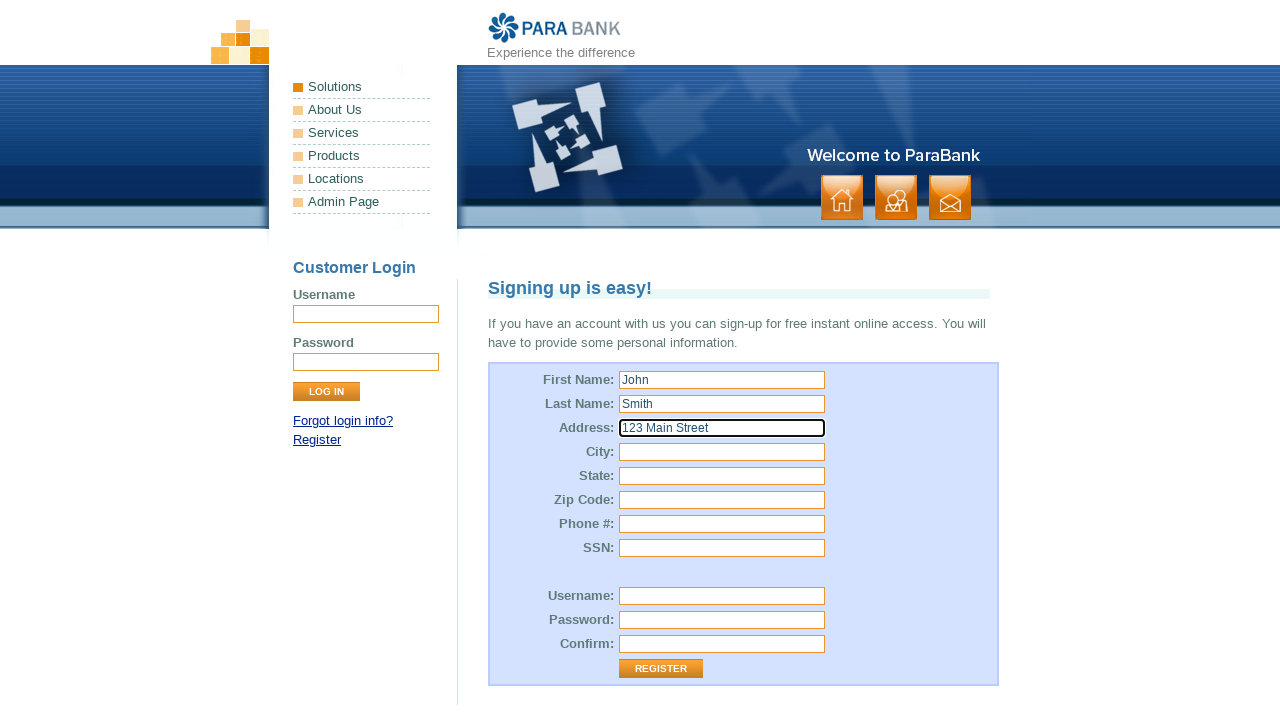

Filled city field with 'New York' on input[name='customer.address.city']
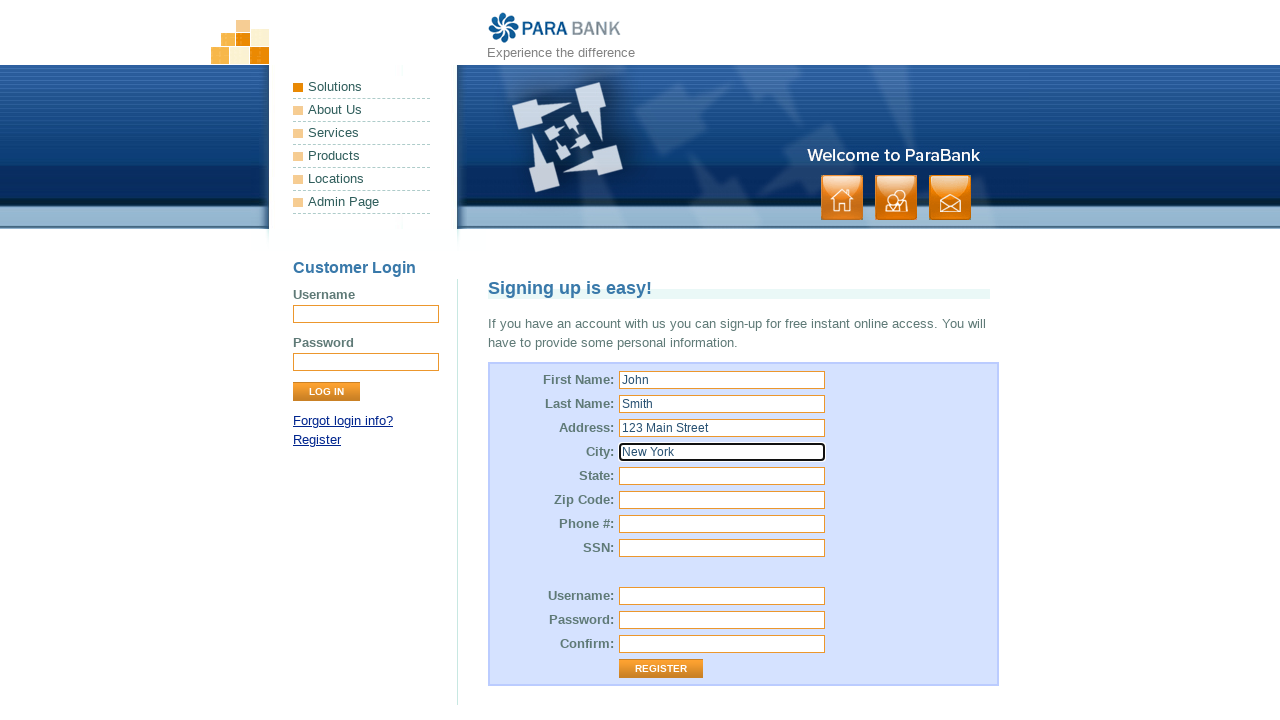

Filled state field with 'NY' on input[name='customer.address.state']
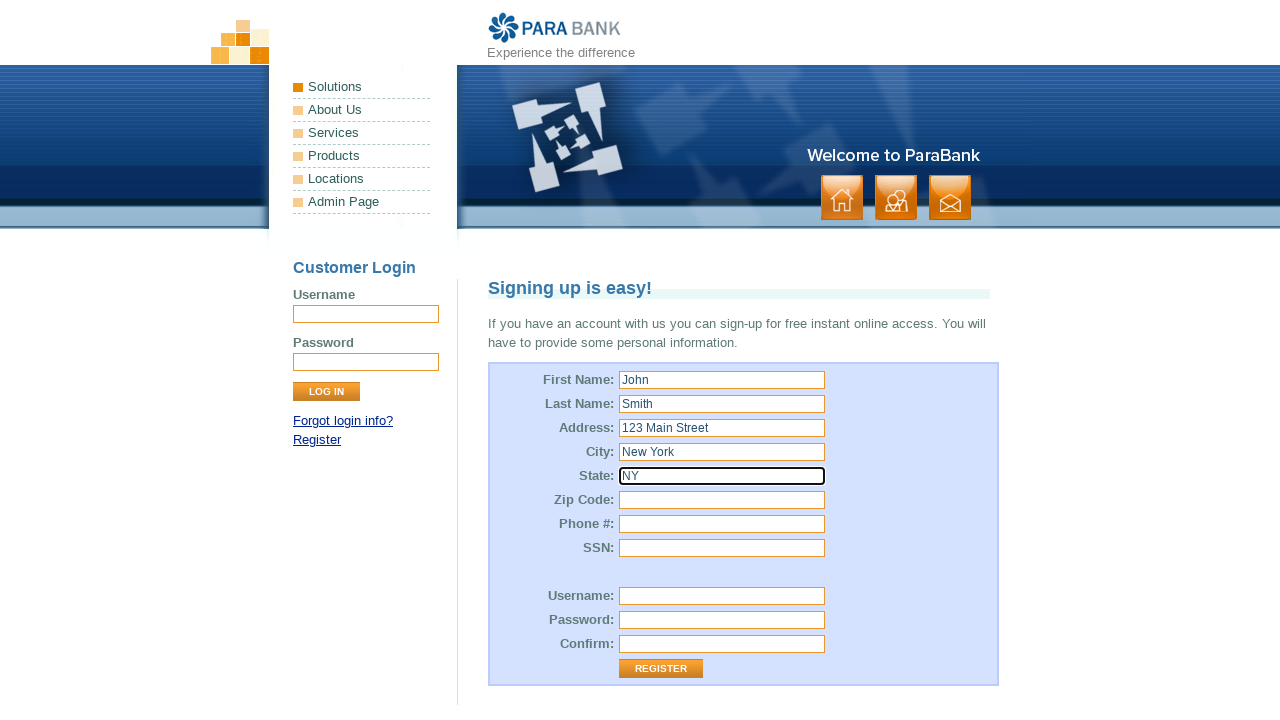

Filled zip code field with '10001' on input[name='customer.address.zipCode']
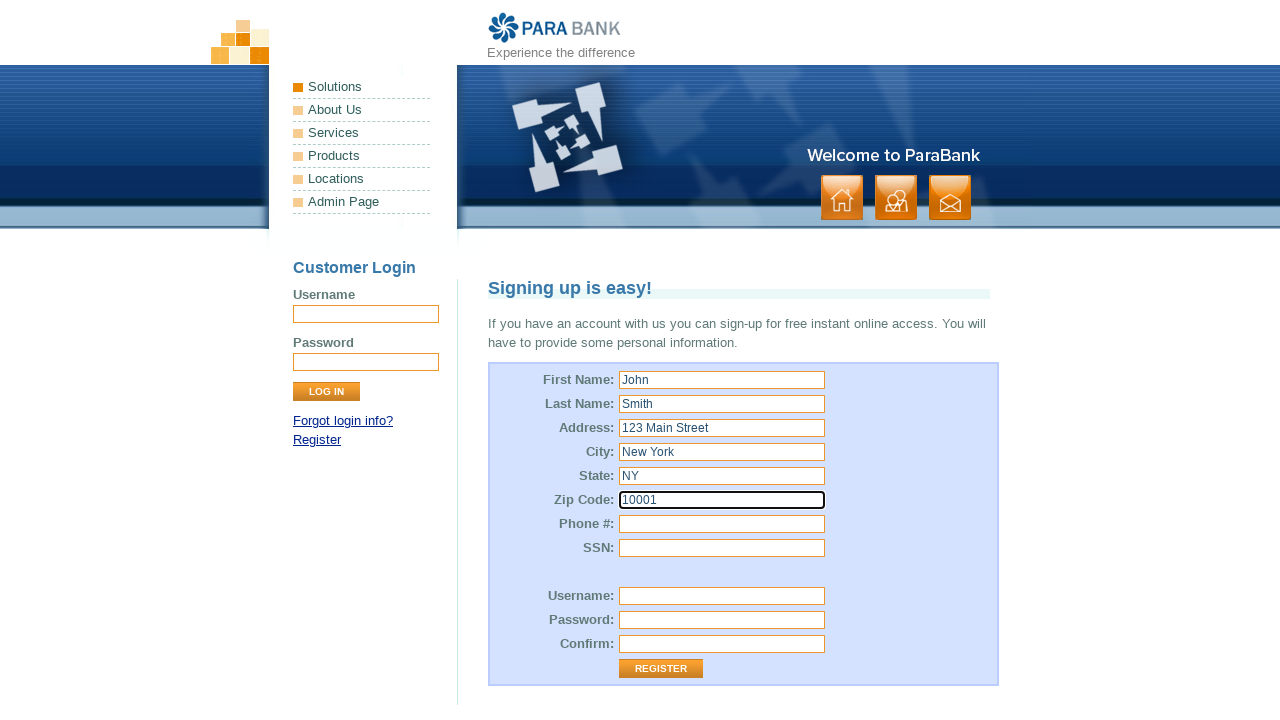

Filled phone number field with '555-123-4567' on input[name='customer.phoneNumber']
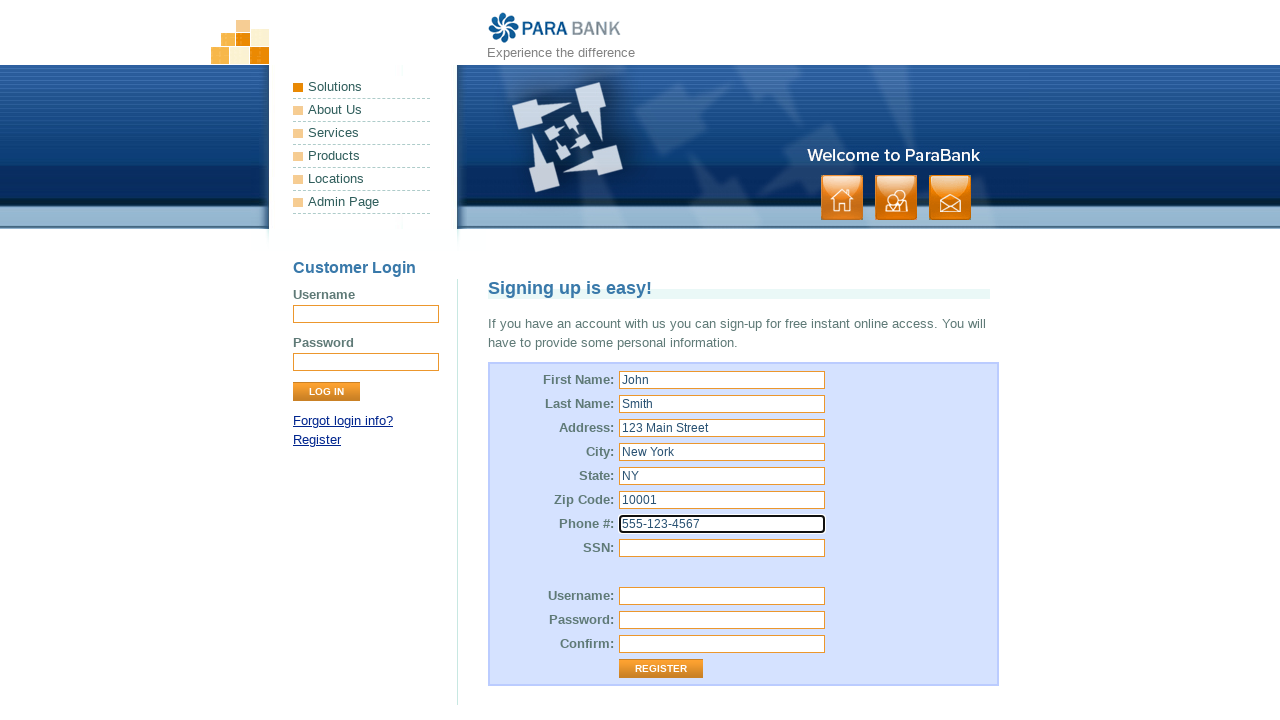

Filled SSN field with '123-45-6789' on input[name='customer.ssn']
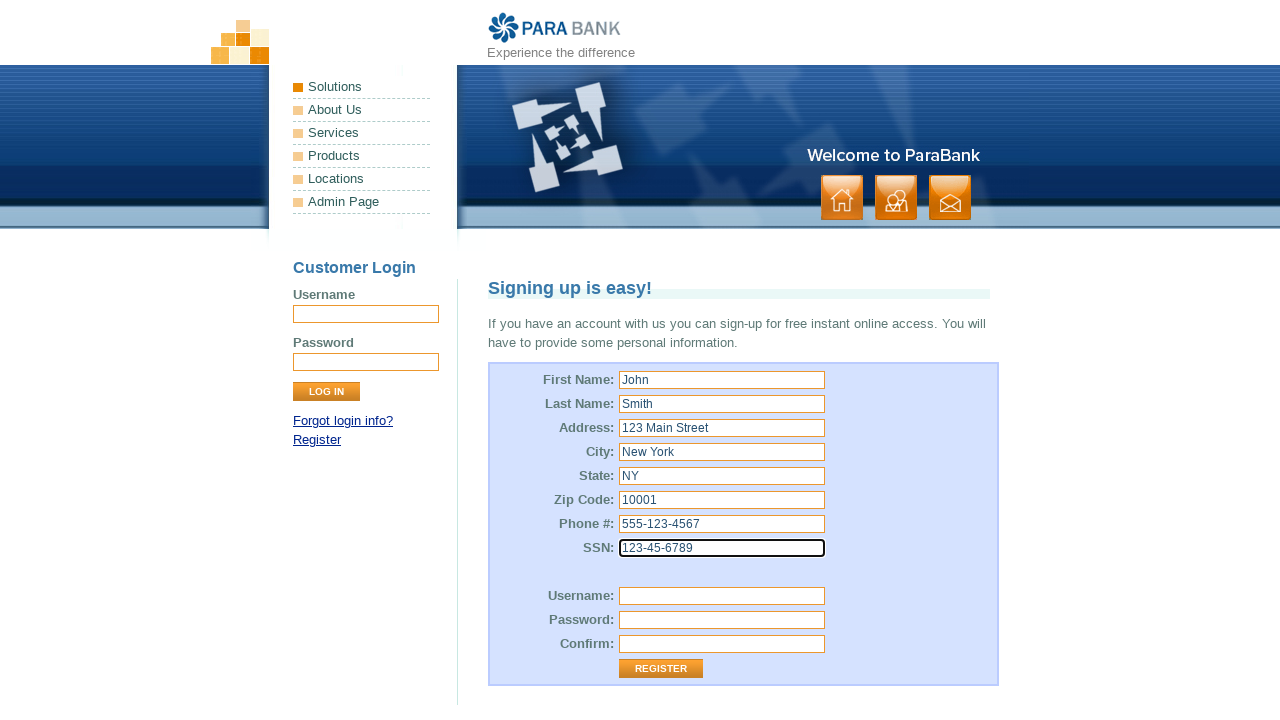

Filled username field with 'testuser2024' on input[name='customer.username']
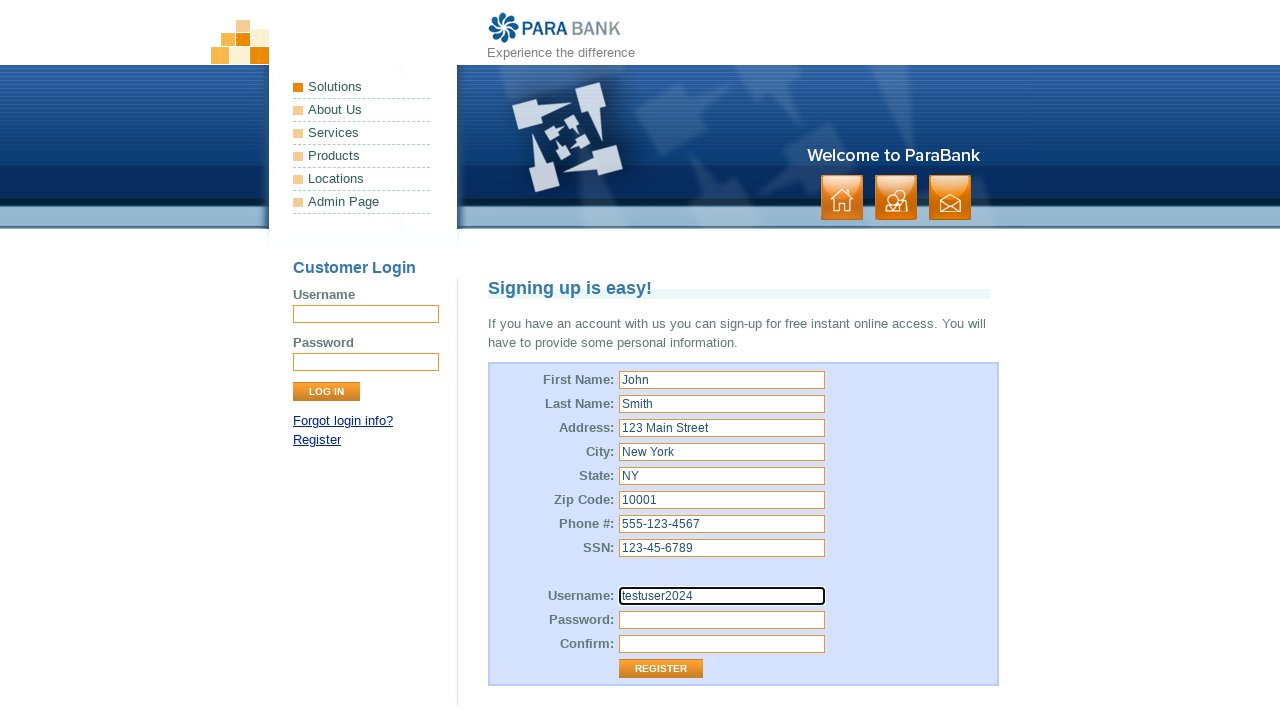

Filled password field with 'SecurePass123!' on input[name='customer.password']
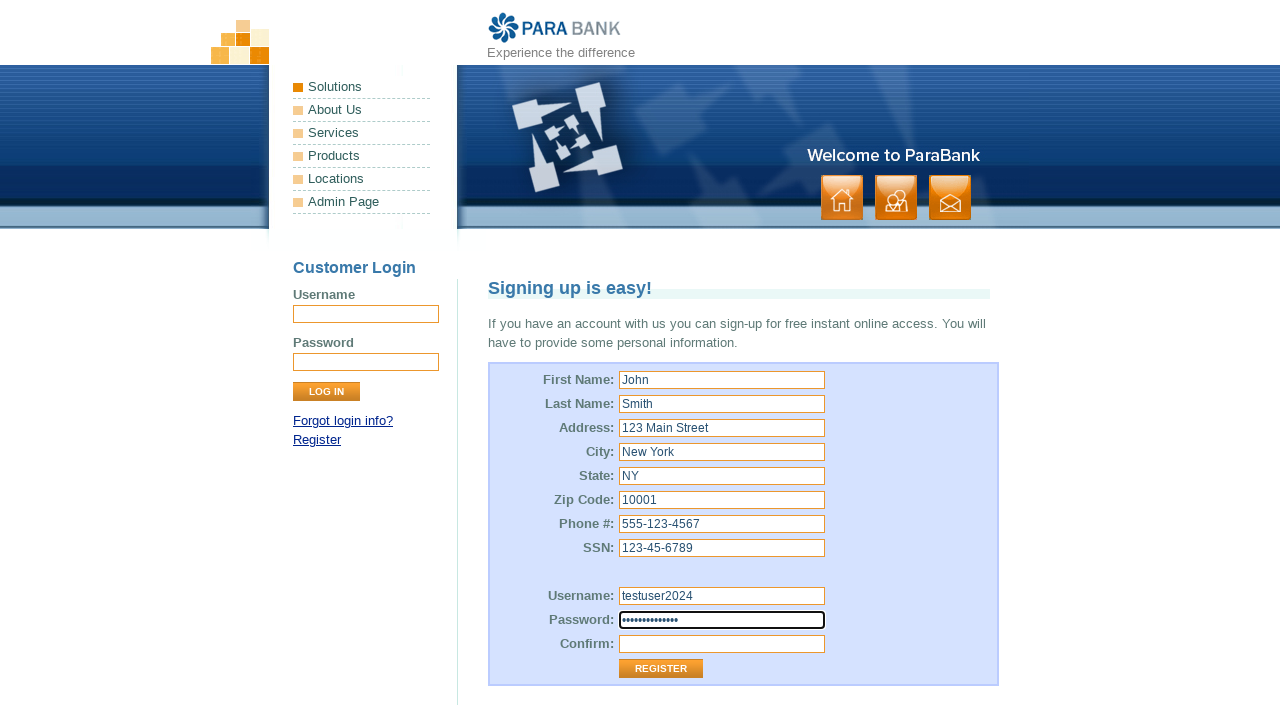

Filled confirm password field with 'SecurePass123!' on input[name='repeatedPassword']
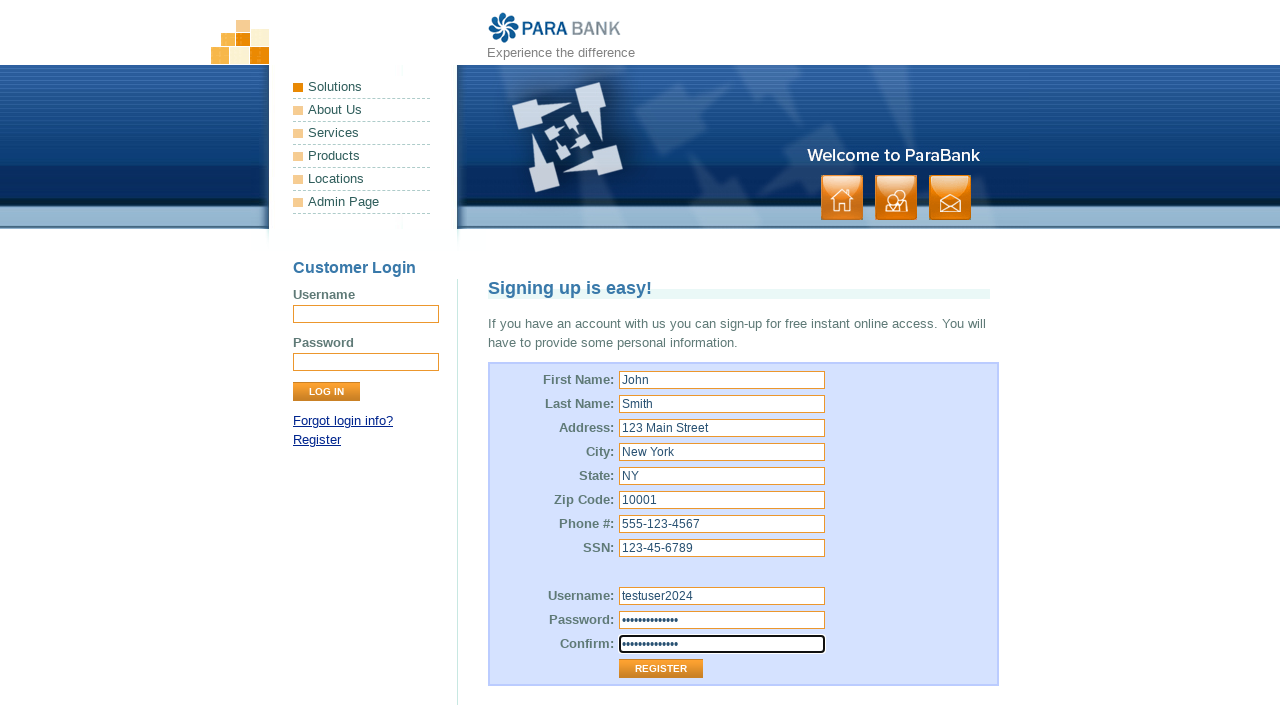

Clicked Register button to submit the registration form at (661, 669) on xpath=//input[@type='submit' and @class='button' and @value='Register']
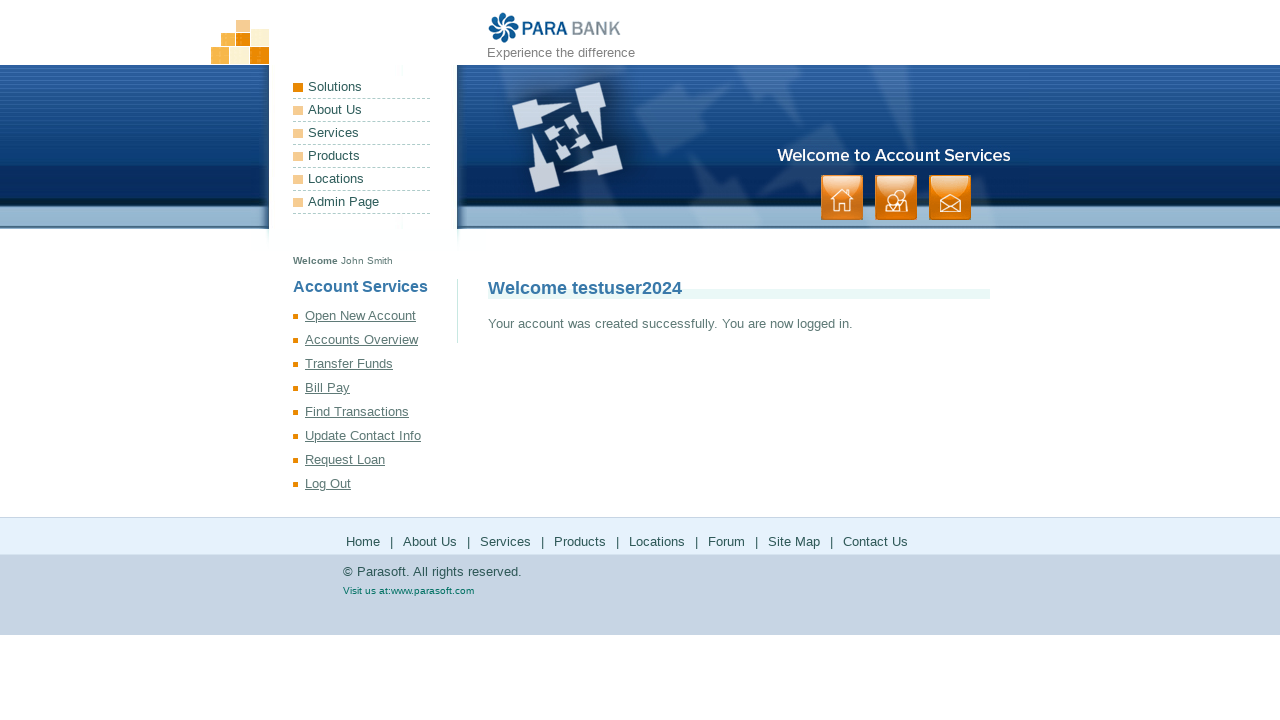

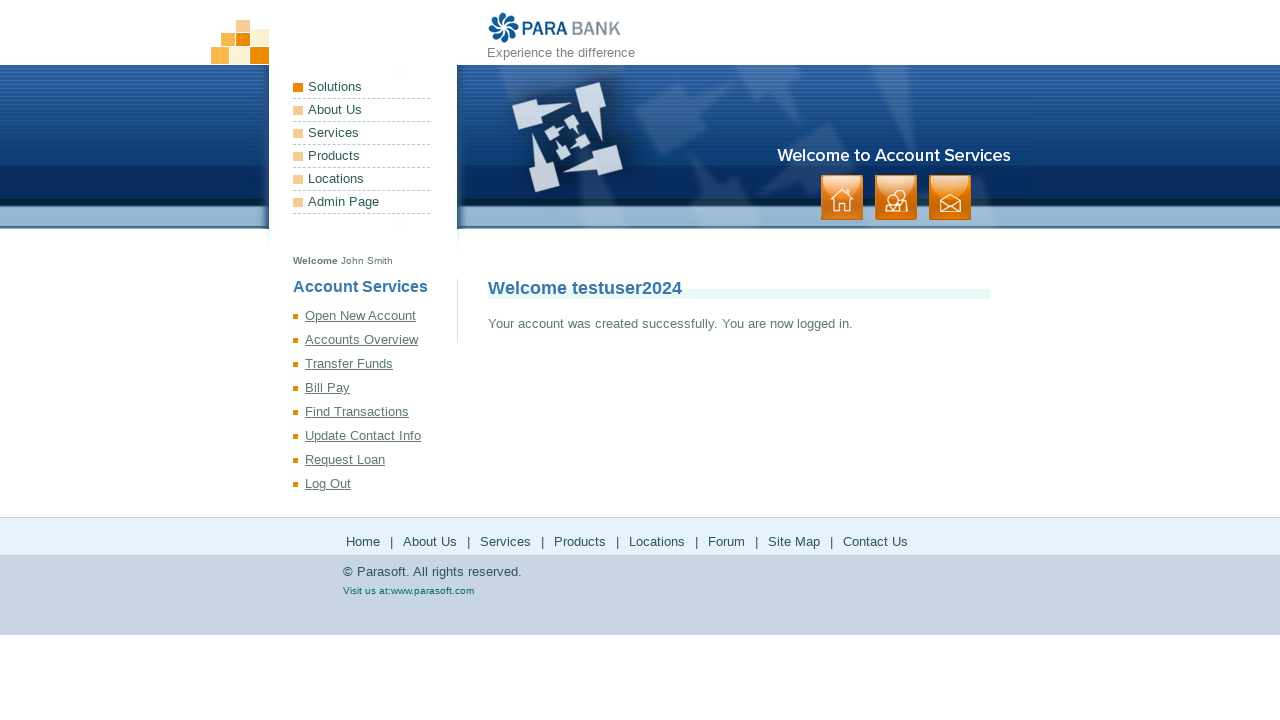